Solves a mathematical problem on a form by reading a value from the page, calculating the result using a logarithmic formula, and submitting the answer along with selecting required checkboxes and radio buttons

Starting URL: https://suninjuly.github.io/math.html

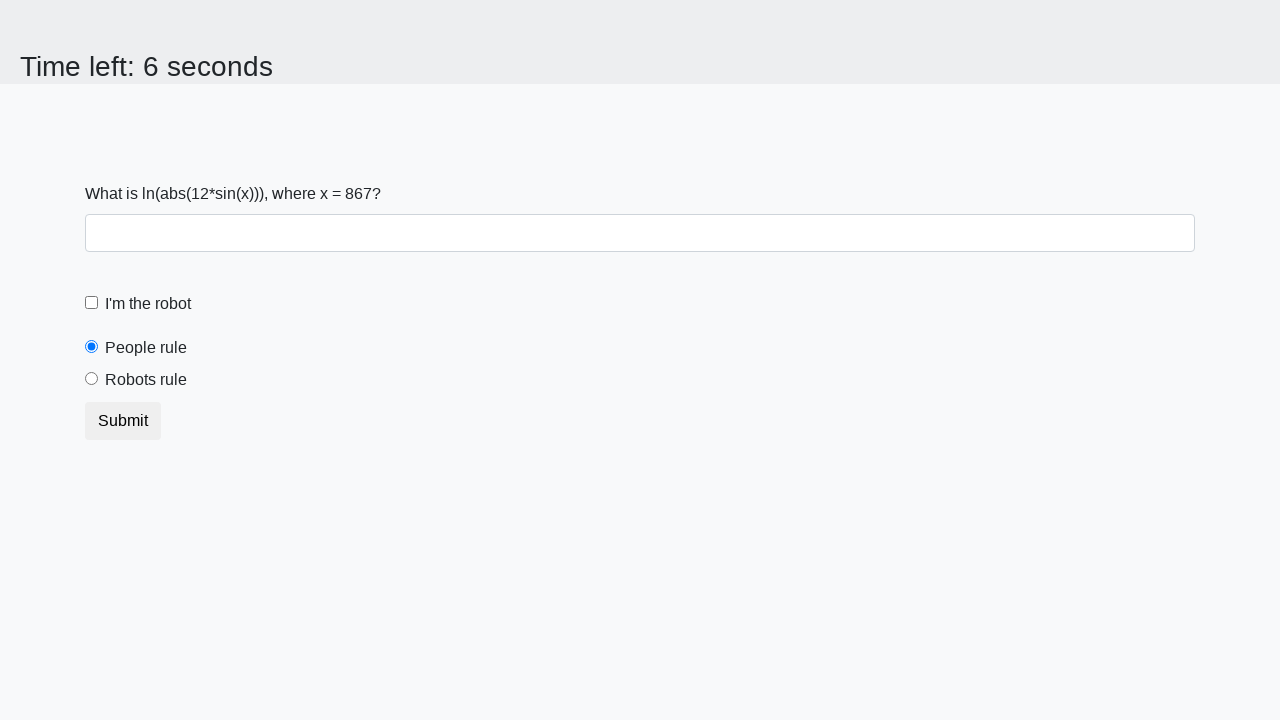

Located the x value element on the page
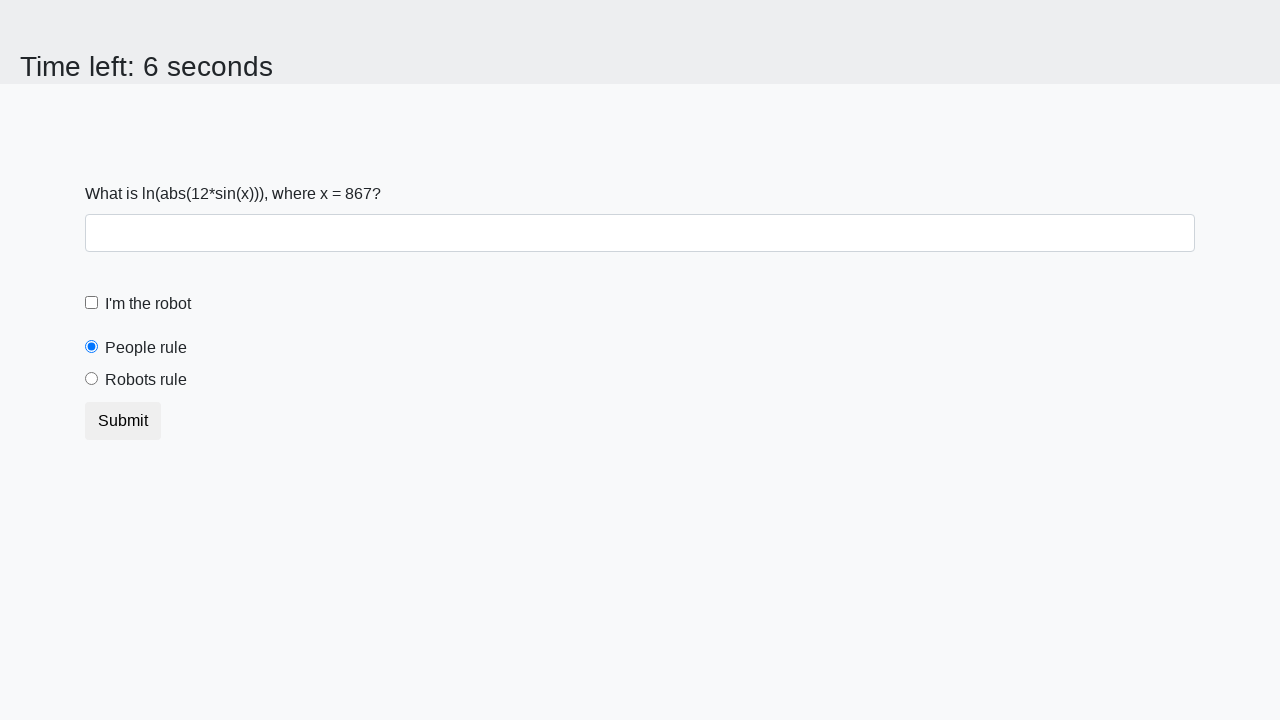

Extracted x value from page: 867
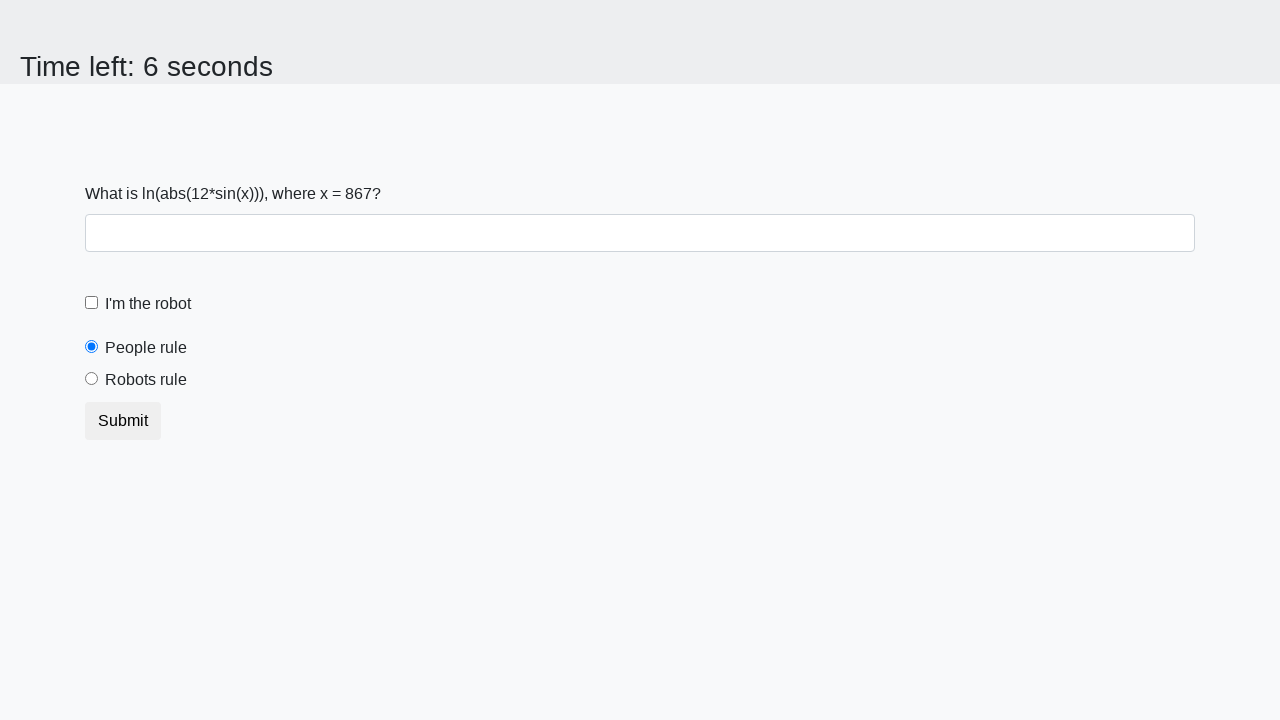

Calculated logarithmic formula result: -0.047236963018534195
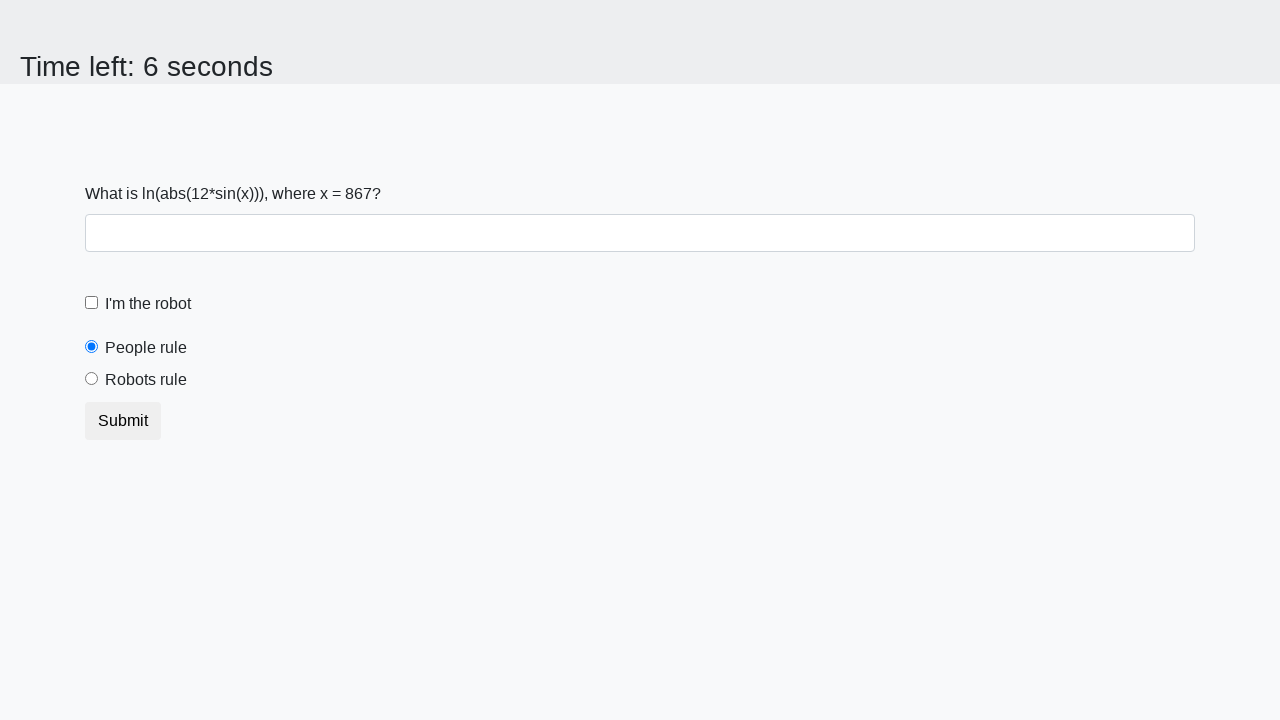

Filled answer field with calculated value: -0.047236963018534195 on #answer
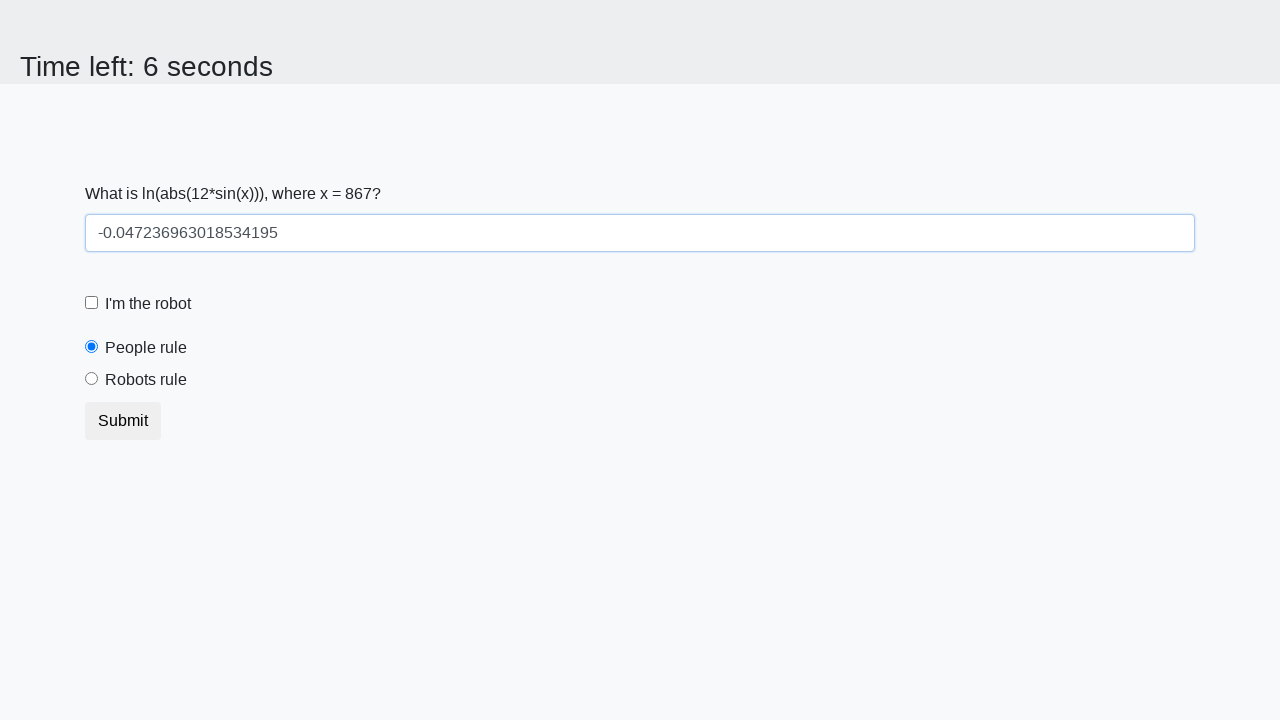

Clicked the 'I'm a robot' checkbox at (148, 304) on label[for="robotCheckbox"]
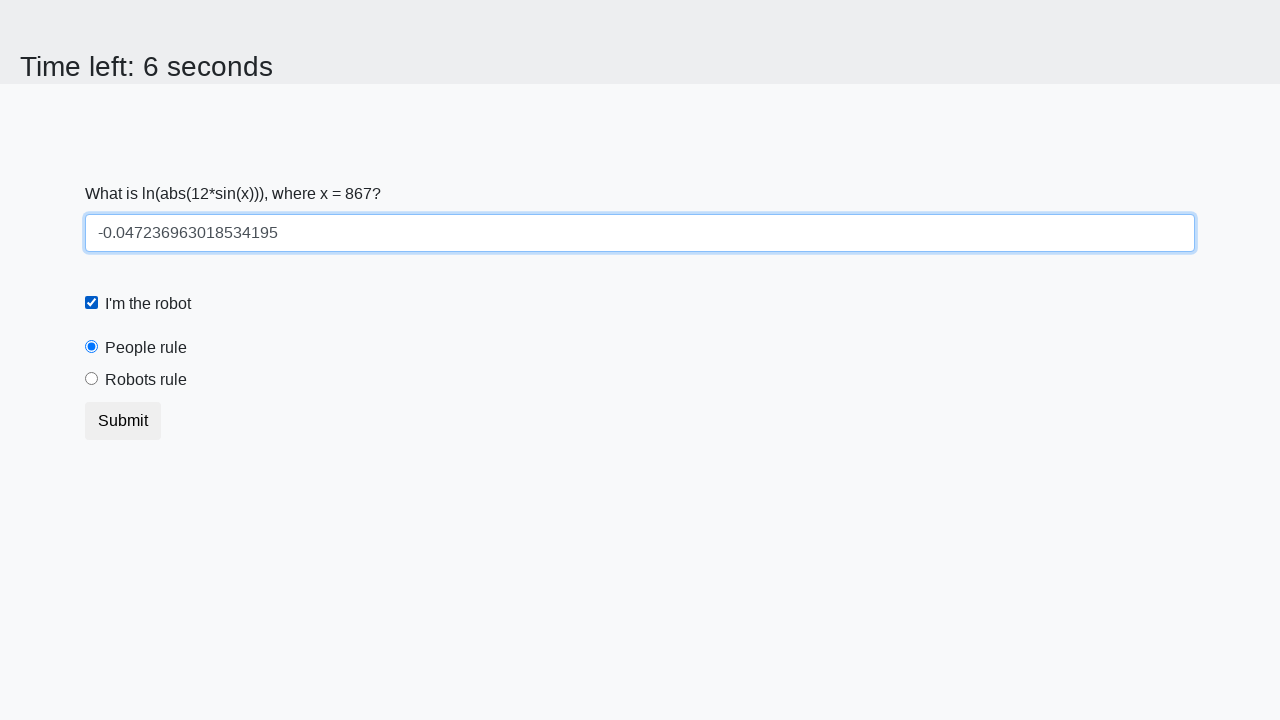

Selected the 'Robots rule' radio button at (146, 380) on label[for="robotsRule"]
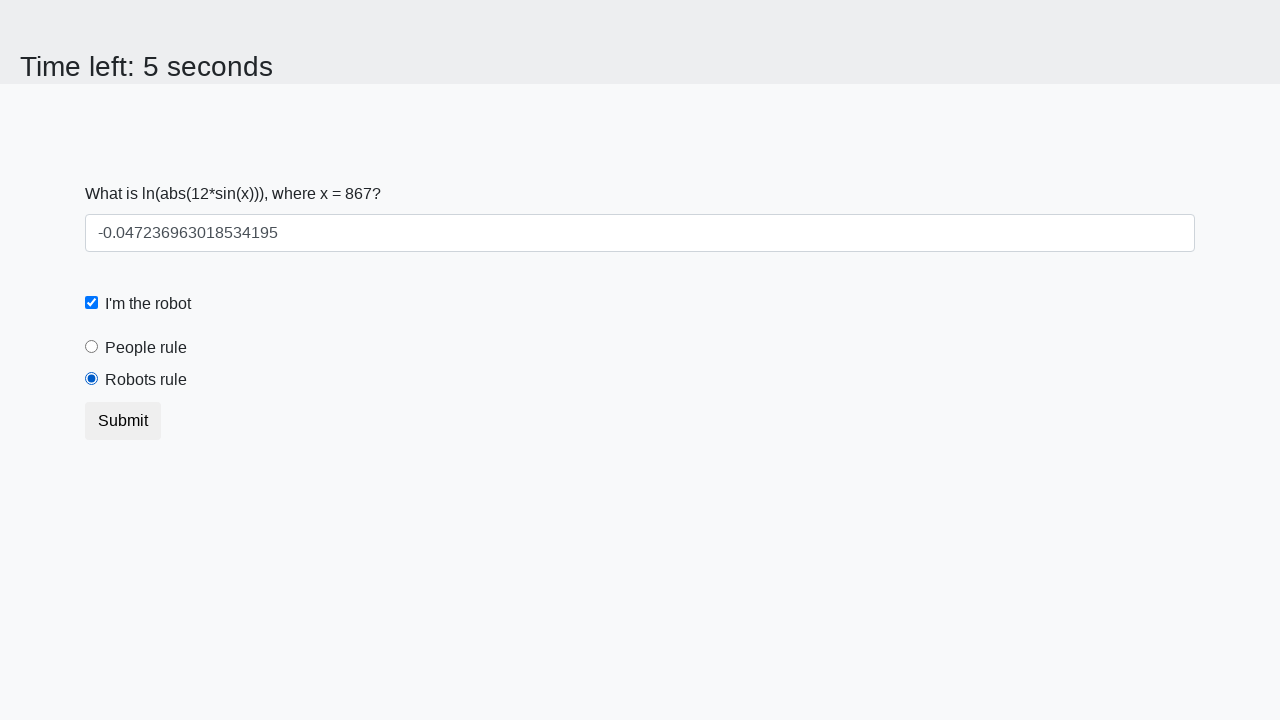

Clicked the submit button at (123, 421) on button[type="submit"]
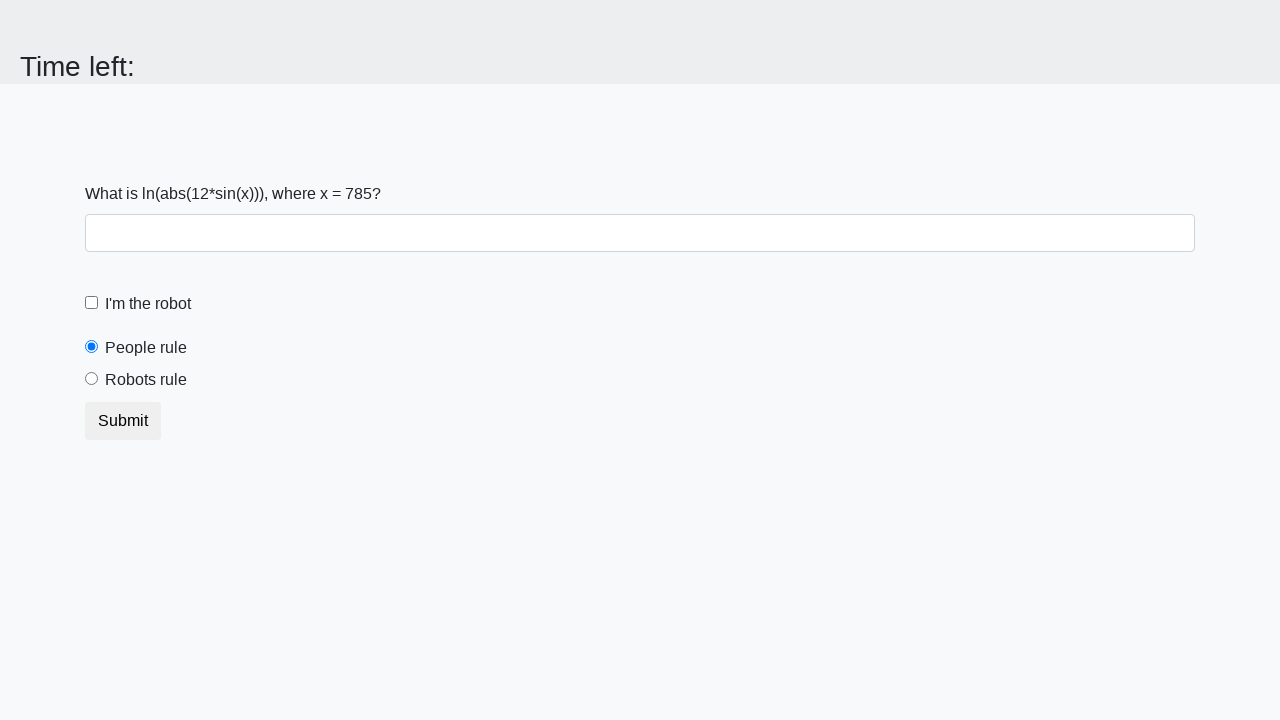

Waited for form submission to process (2000ms)
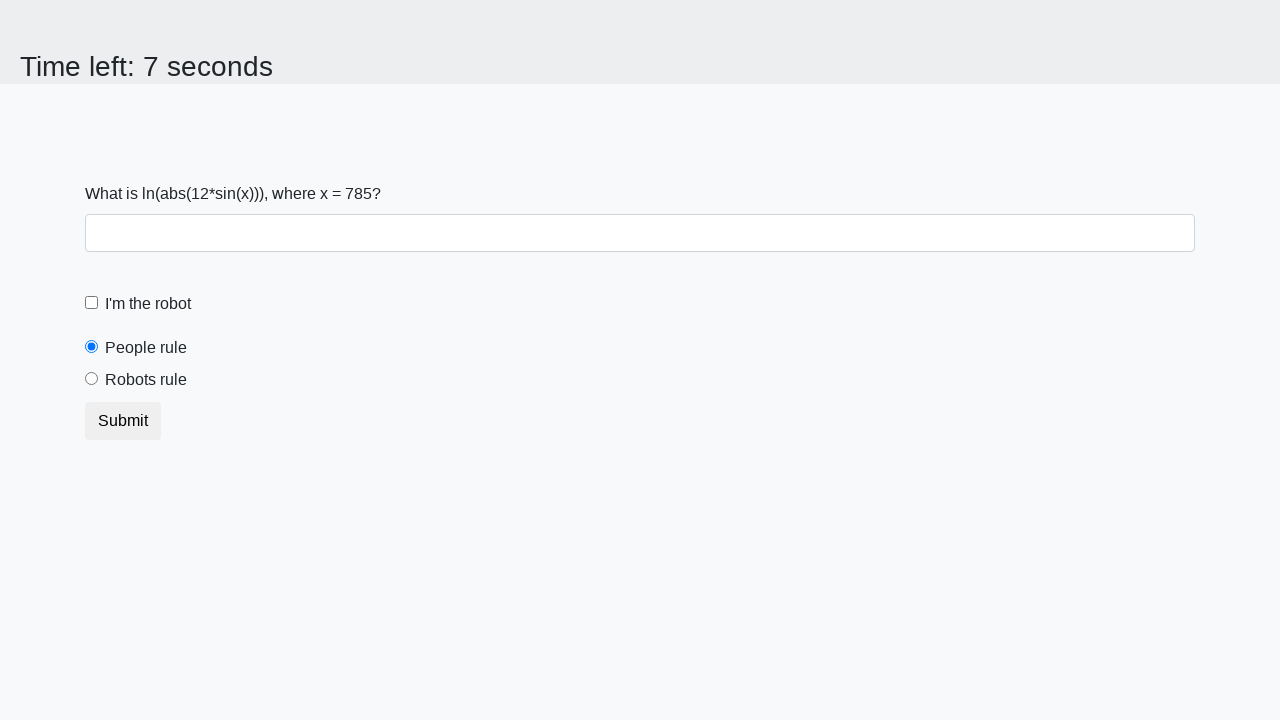

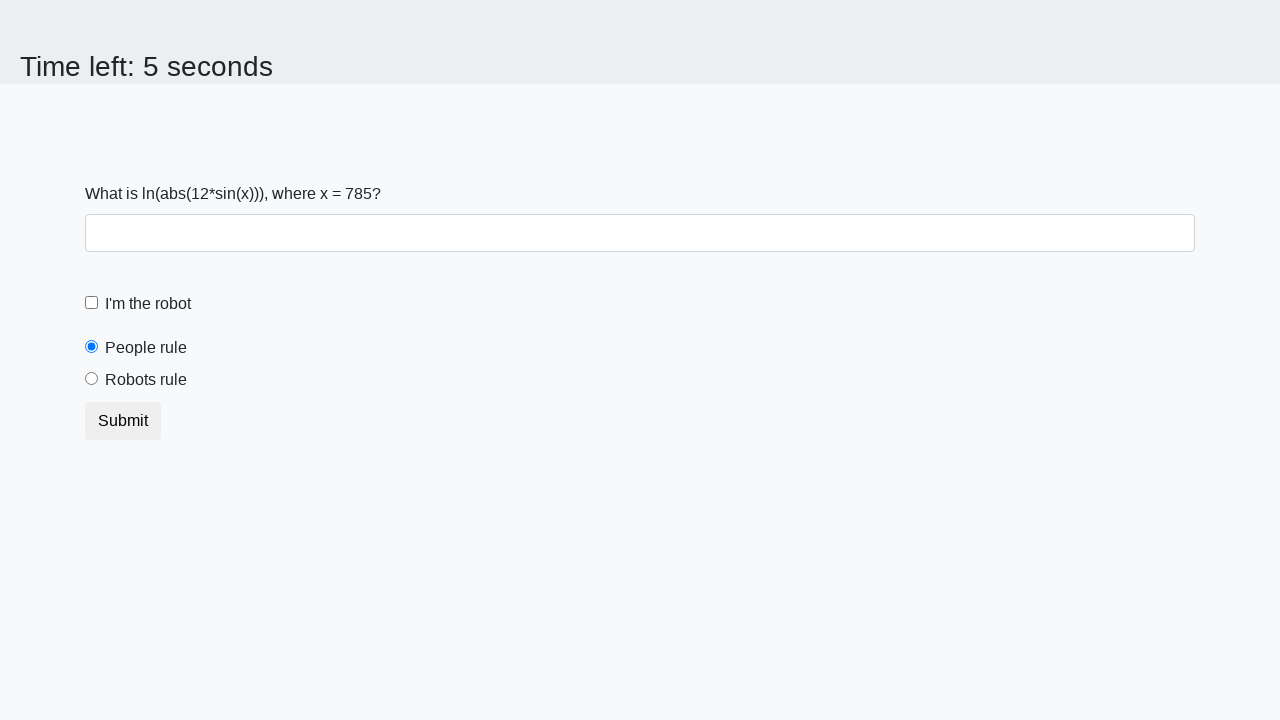